Tests registration form by filling in first name, last name, and email fields, then submitting the form and verifying success message

Starting URL: http://suninjuly.github.io/registration1.html

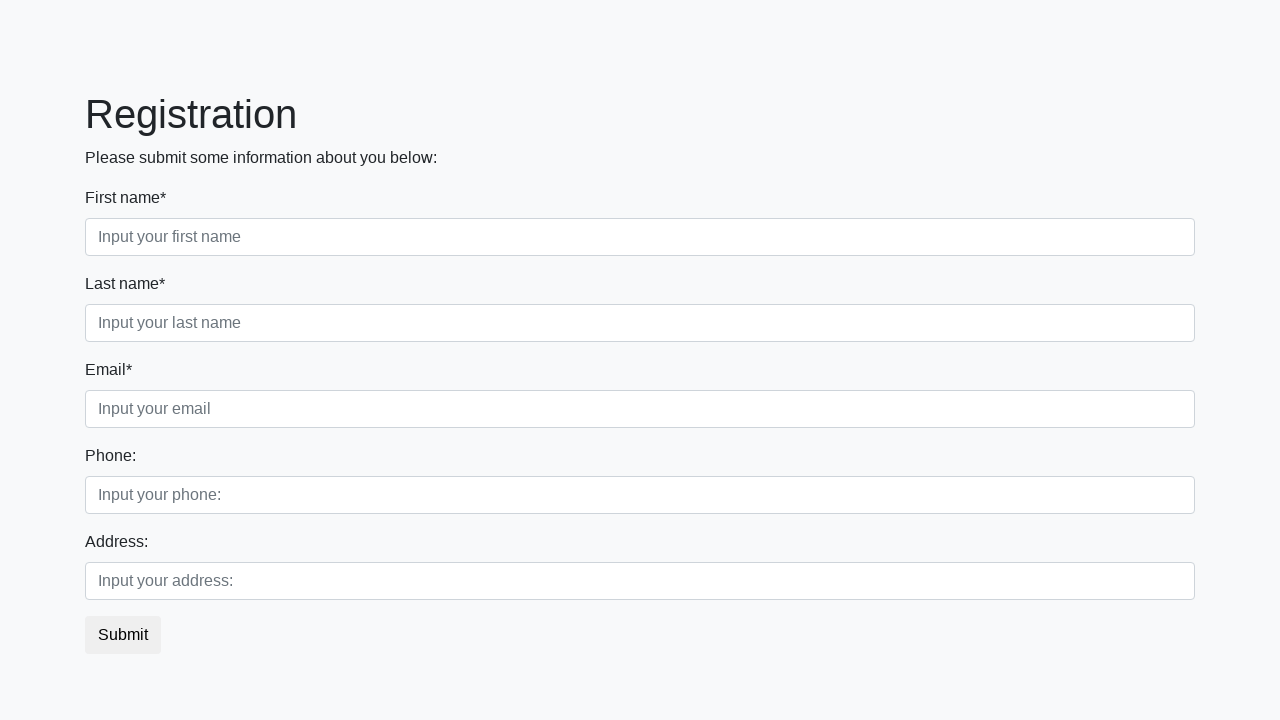

Filled first name field with 'Ivan' on .first_block .form-control.first
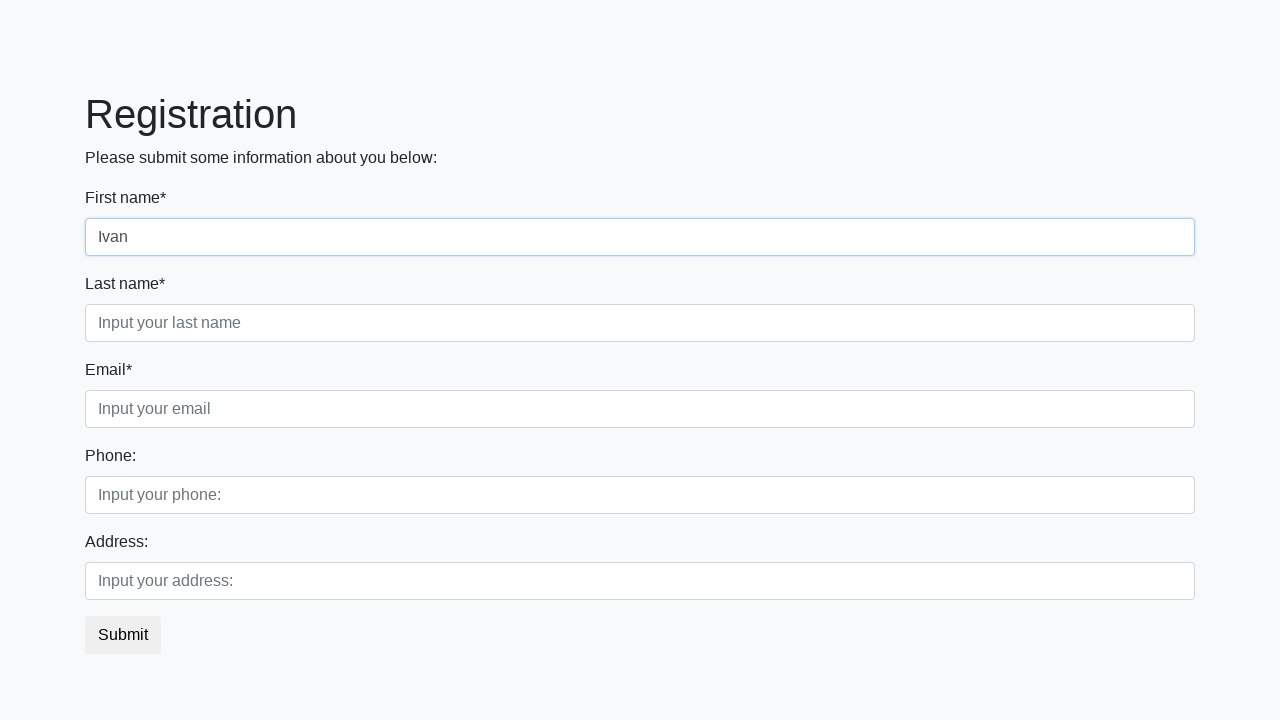

Filled last name field with 'Dorogov' on .first_block .form-control.second
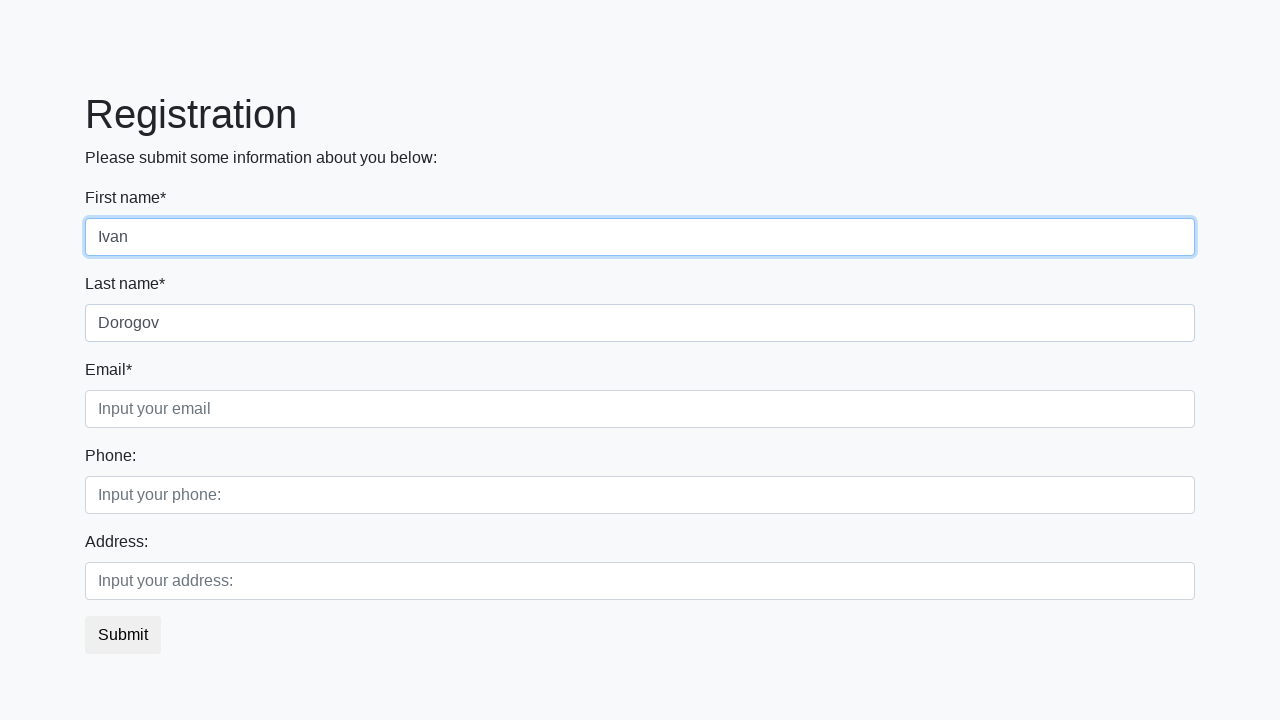

Filled email field with 'sawed@gmail.com' on .first_block .form-control.third
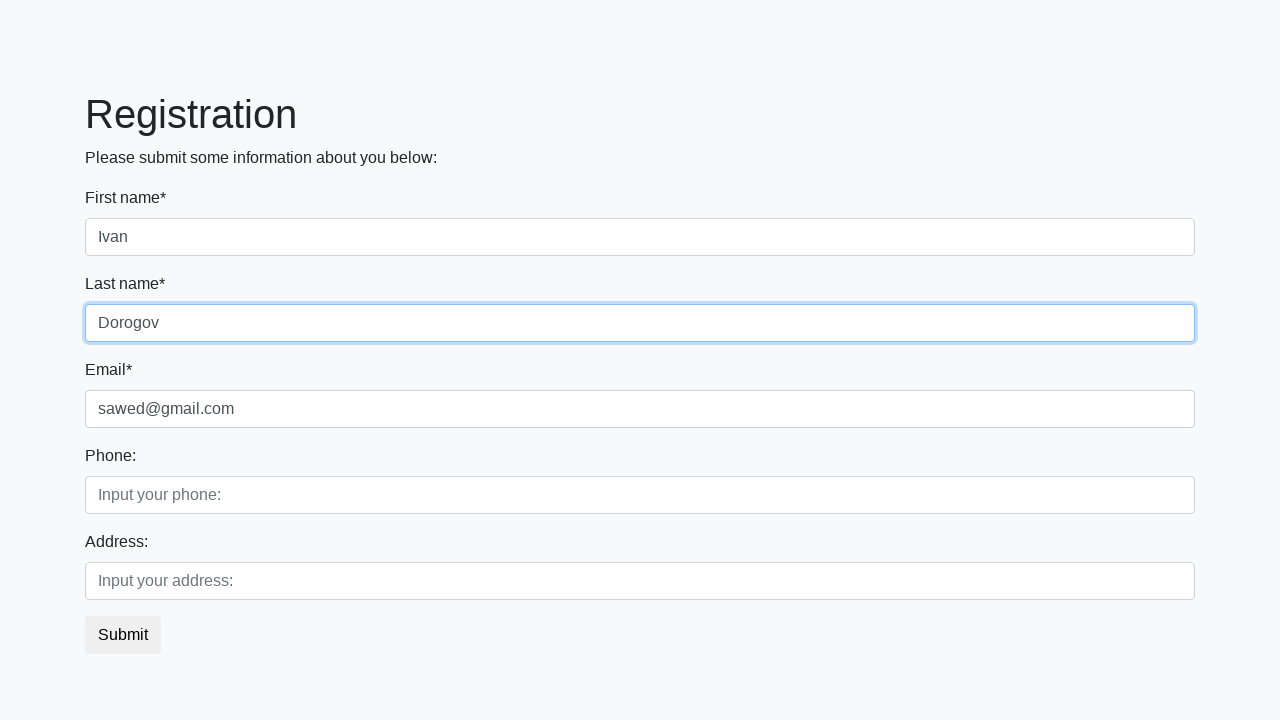

Clicked submit button to register at (123, 635) on button.btn
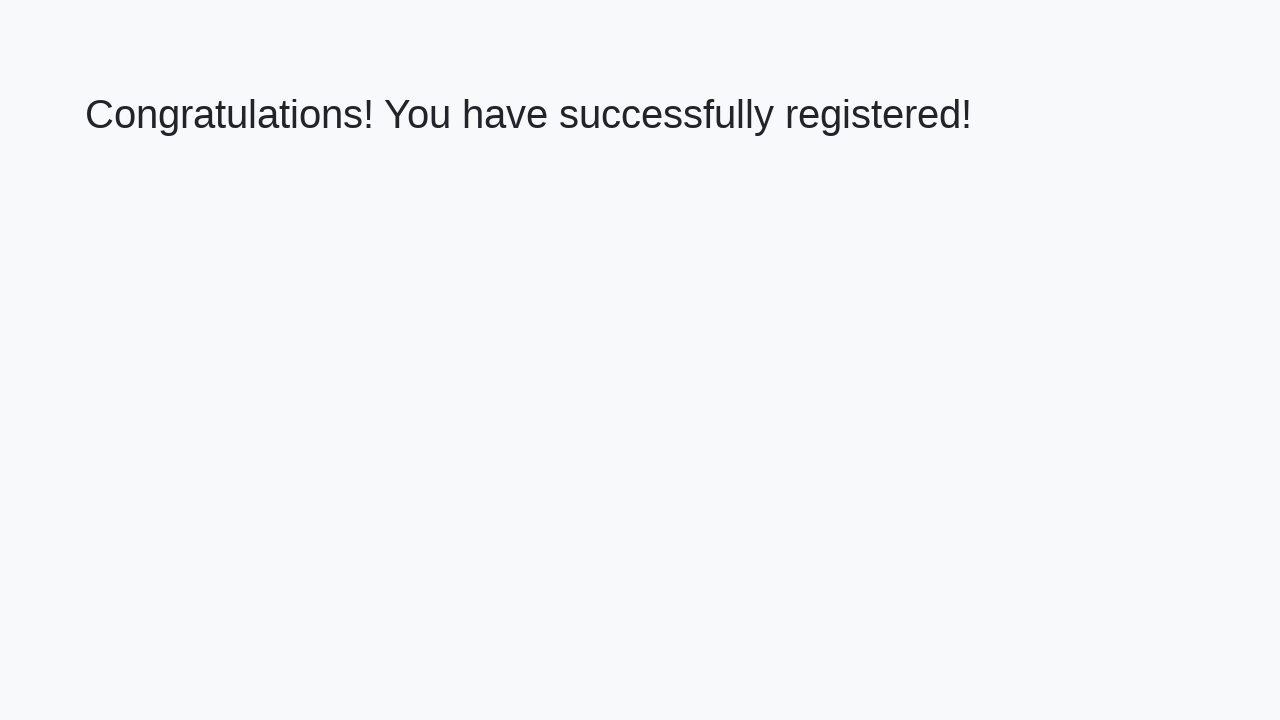

Success message heading appeared on page
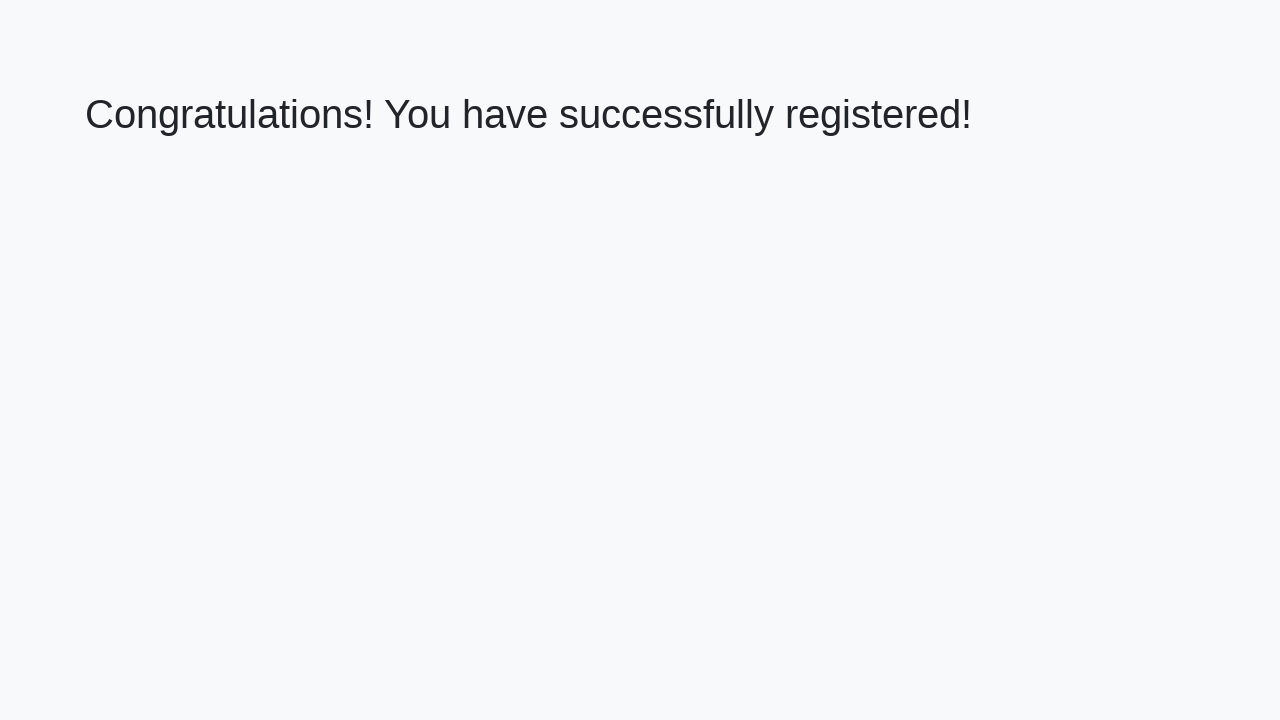

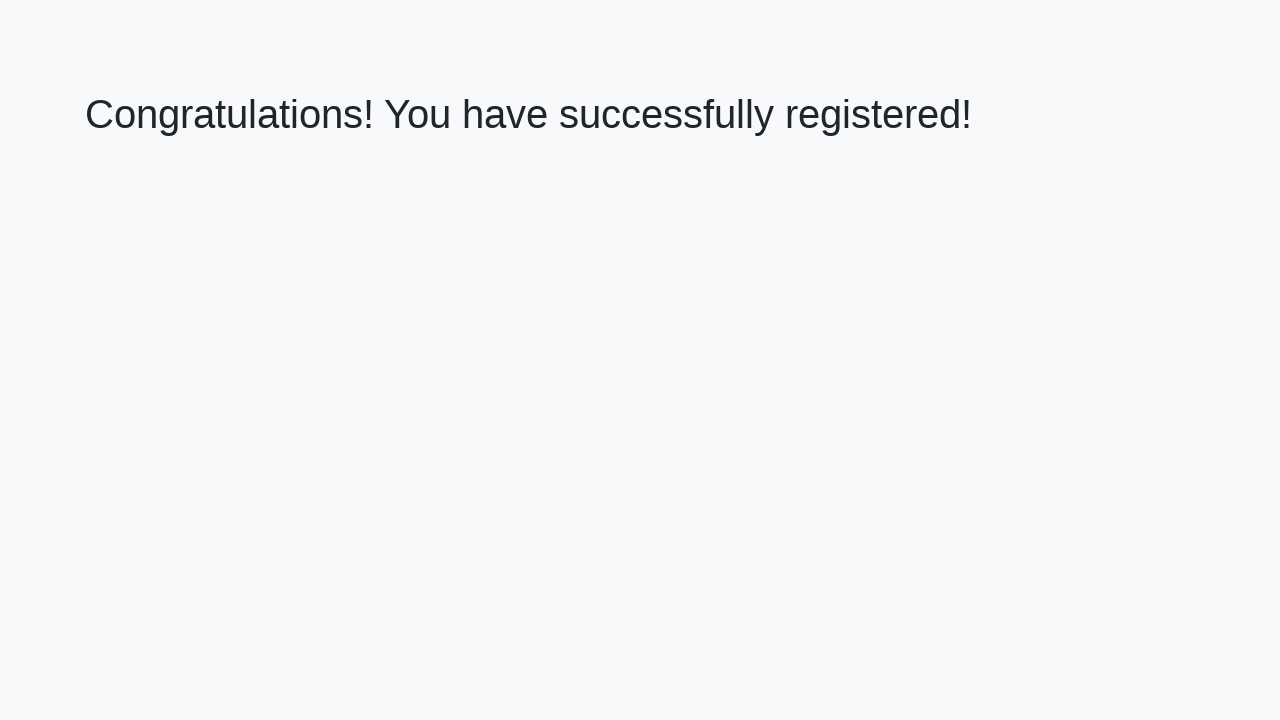